Tests modal dialog functionality on DemoQA by navigating to the Modal Dialogs page, opening a small modal and verifying it appears, closing it, then opening a large modal and verifying it appears.

Starting URL: https://demoqa.com

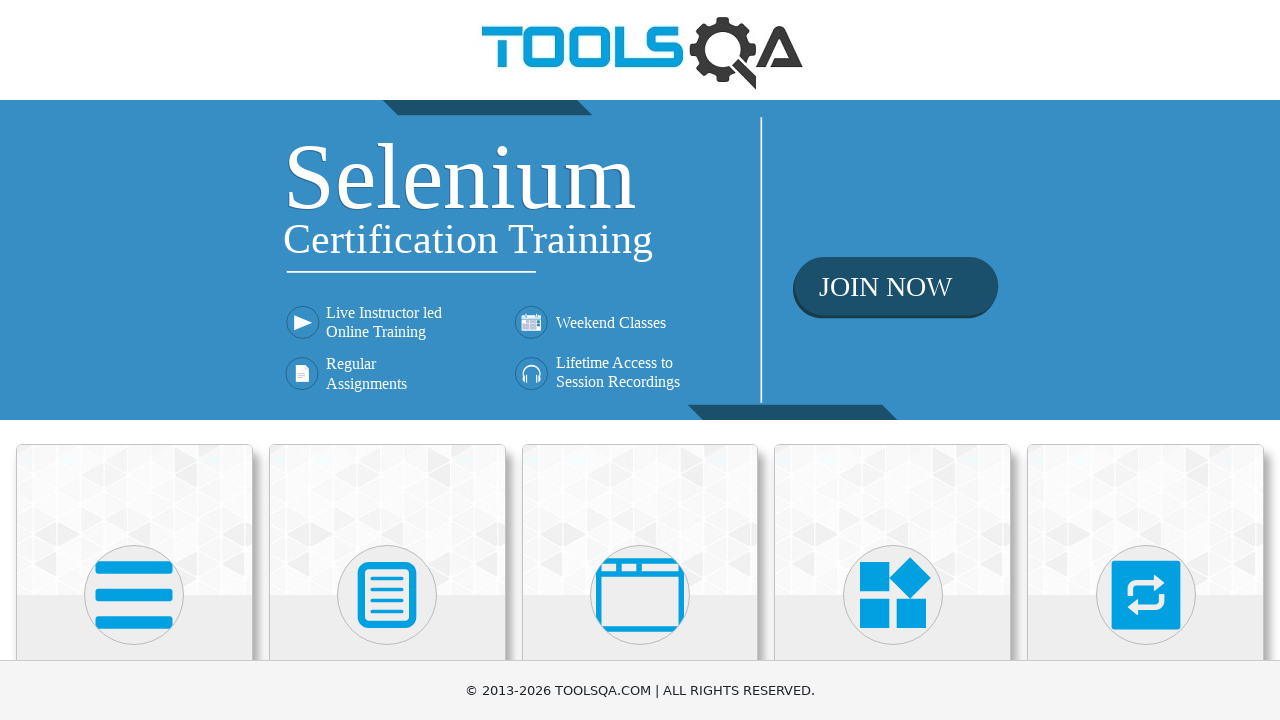

Scrolled down to bottom of page
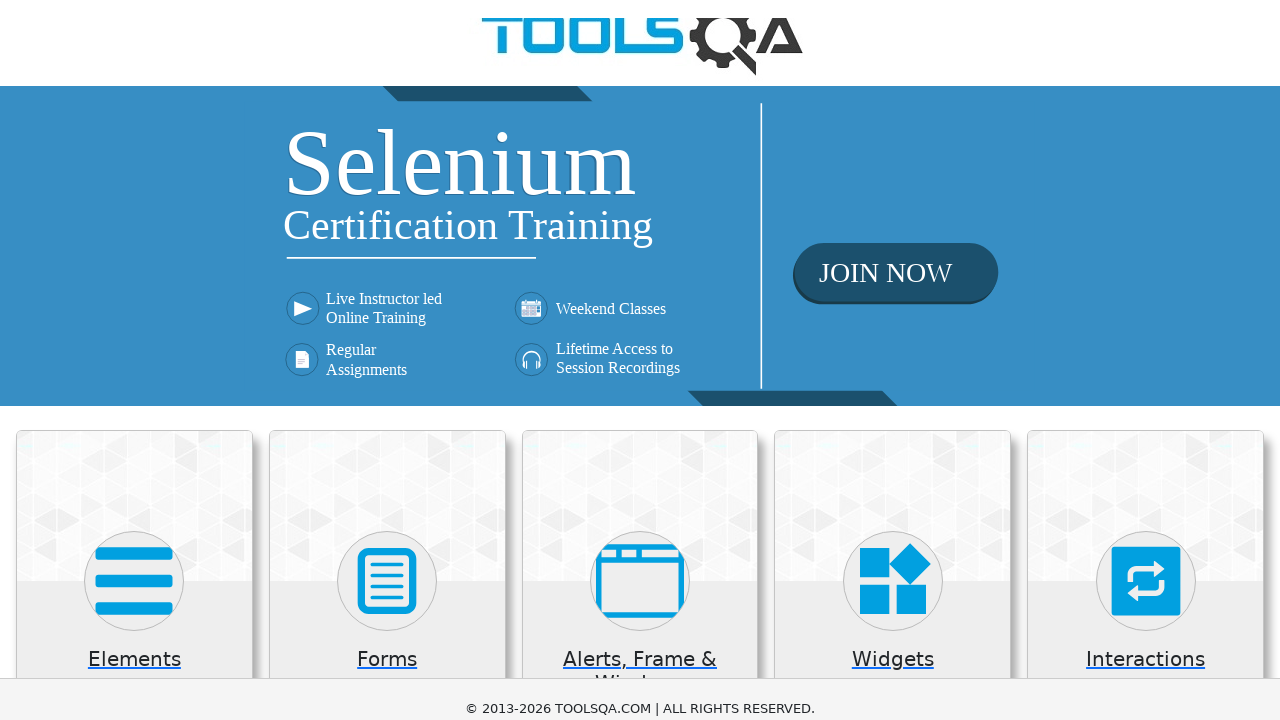

Clicked on 'Alerts, Frame & Windows' card at (640, 18) on text=Alerts, Frame & Windows
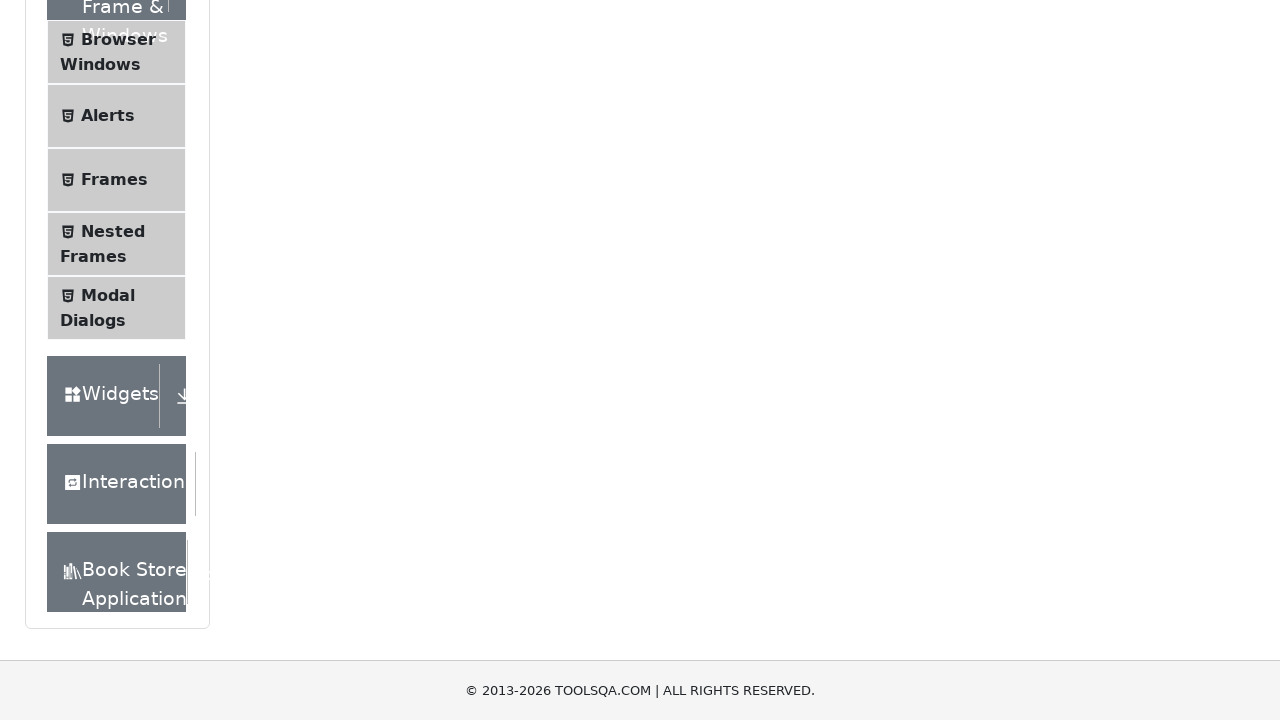

Scrolled down to bottom of page again
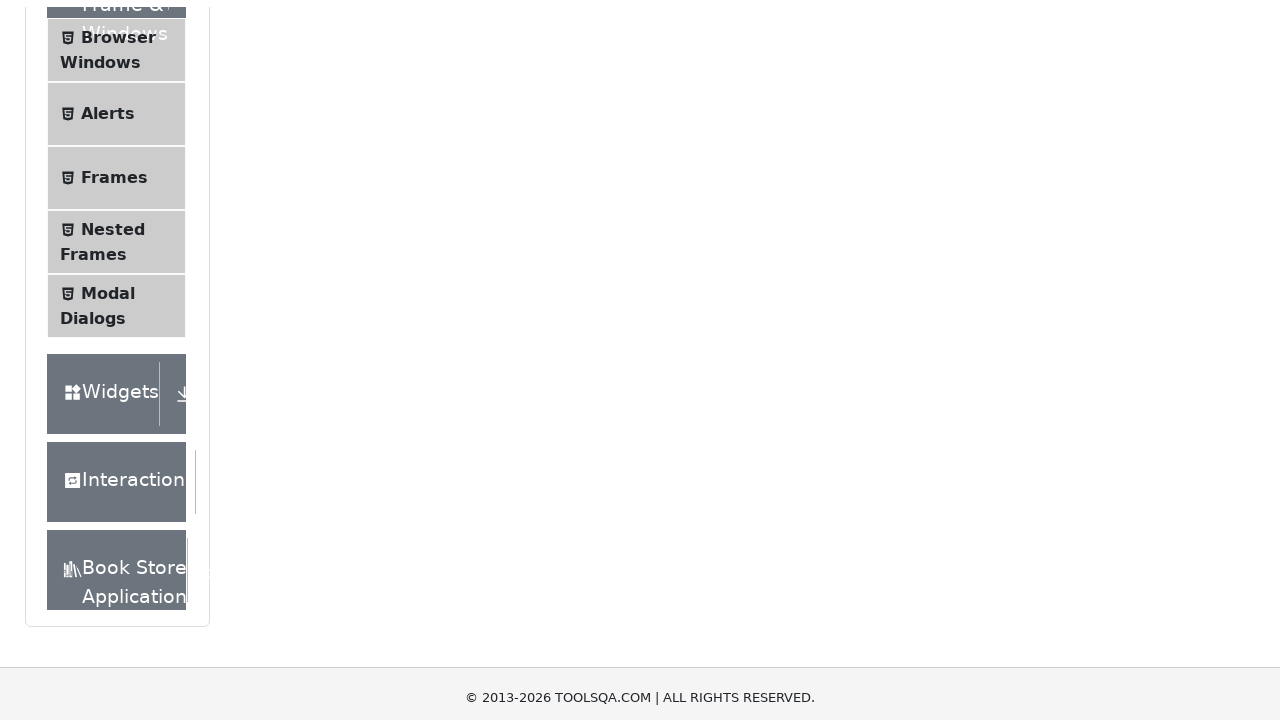

Clicked on 'Modal Dialogs' menu item at (108, 286) on text=Modal Dialogs
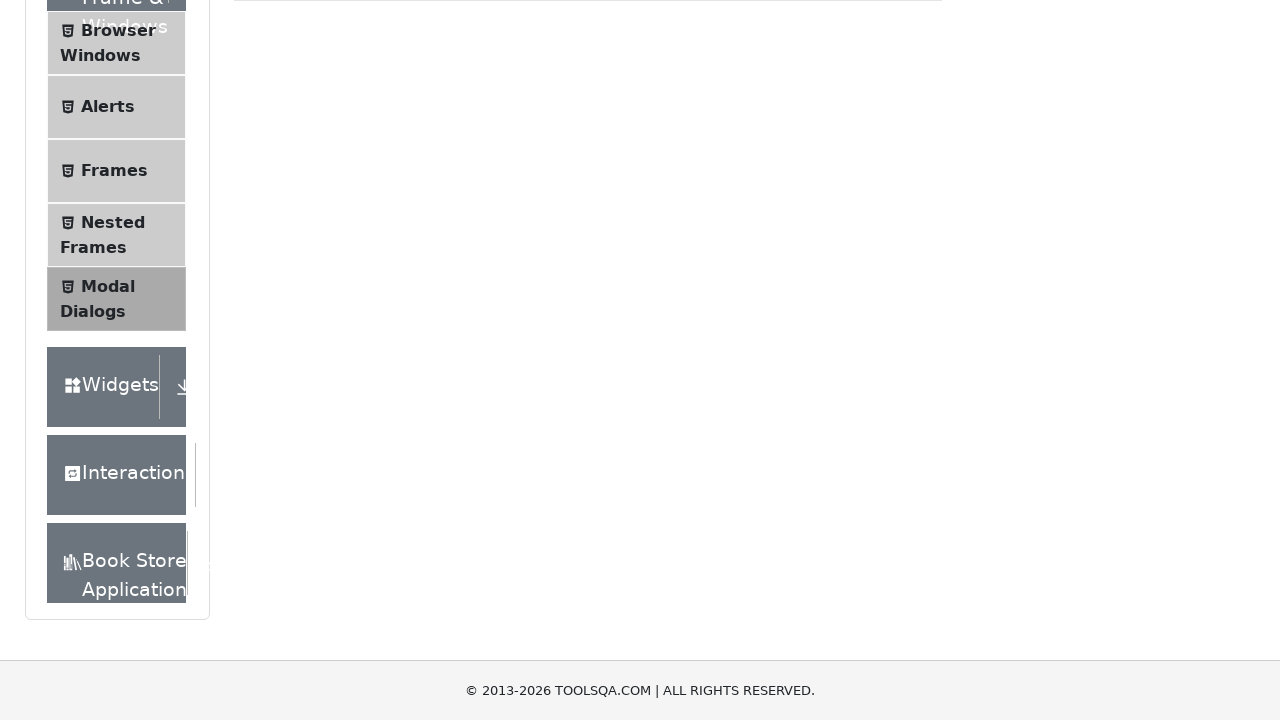

Clicked button to open small modal at (296, 274) on #showSmallModal
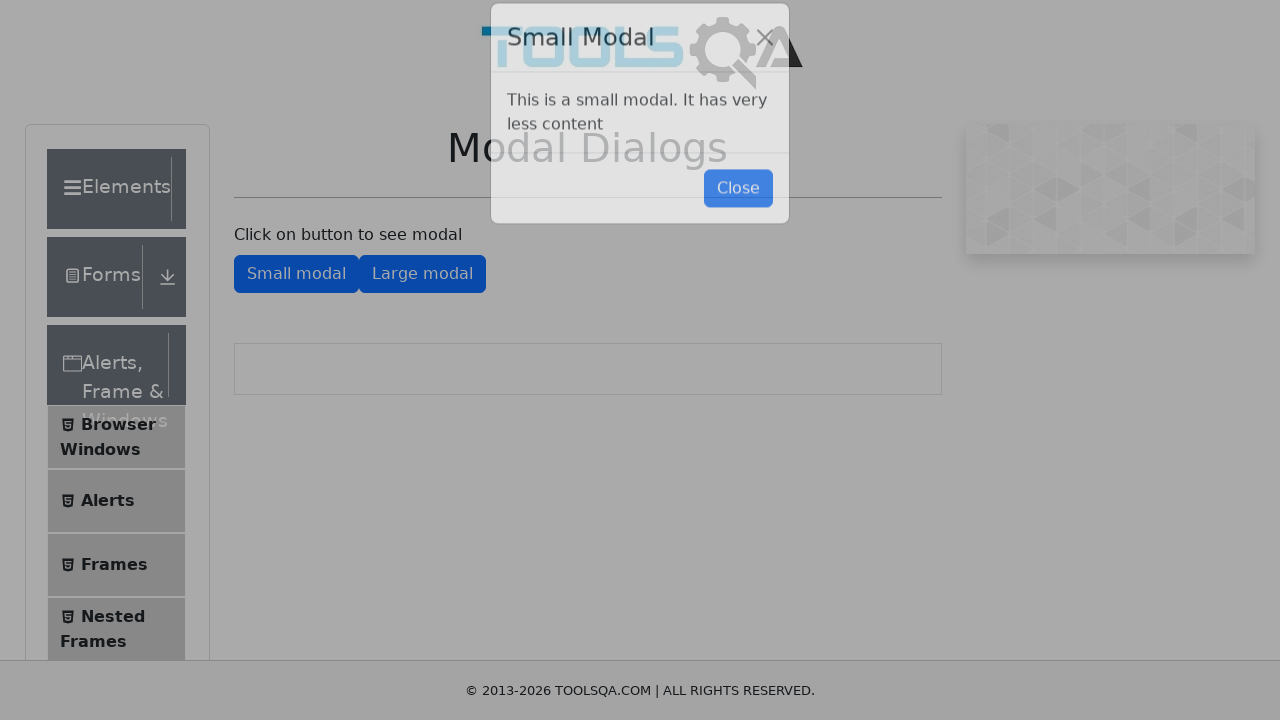

Small modal dialog appeared and is visible
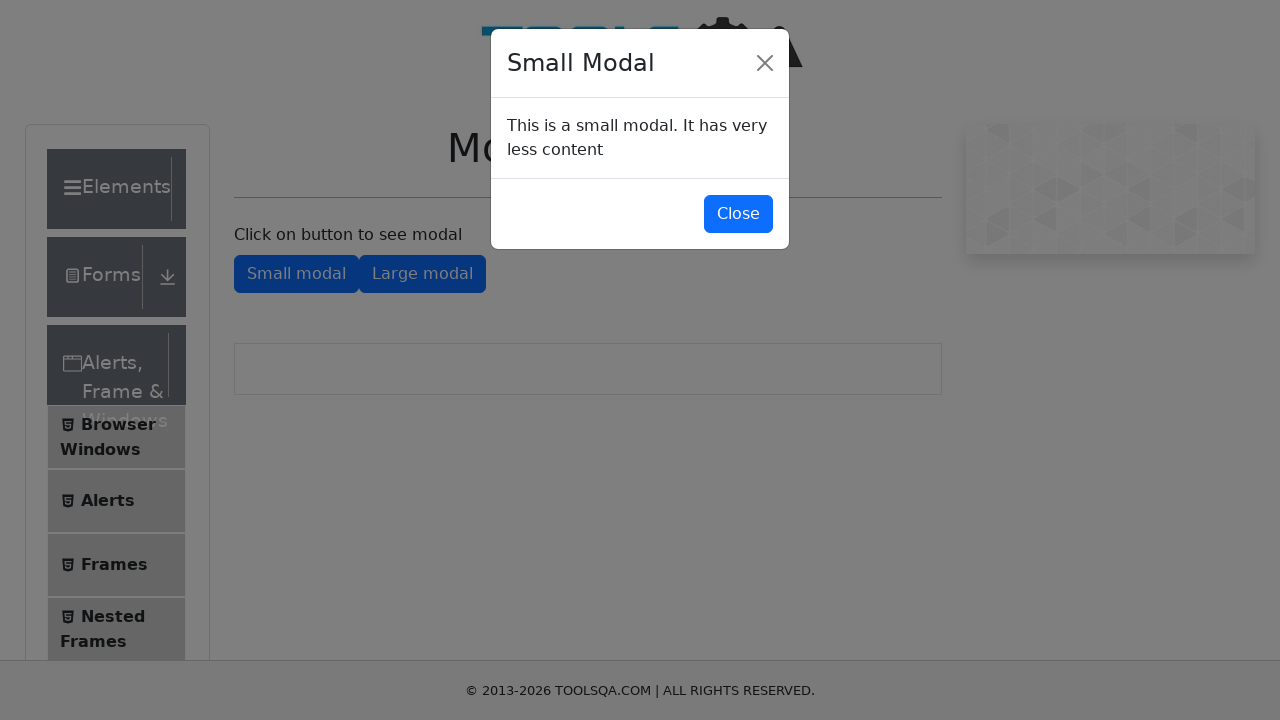

Clicked button to close small modal at (738, 214) on #closeSmallModal
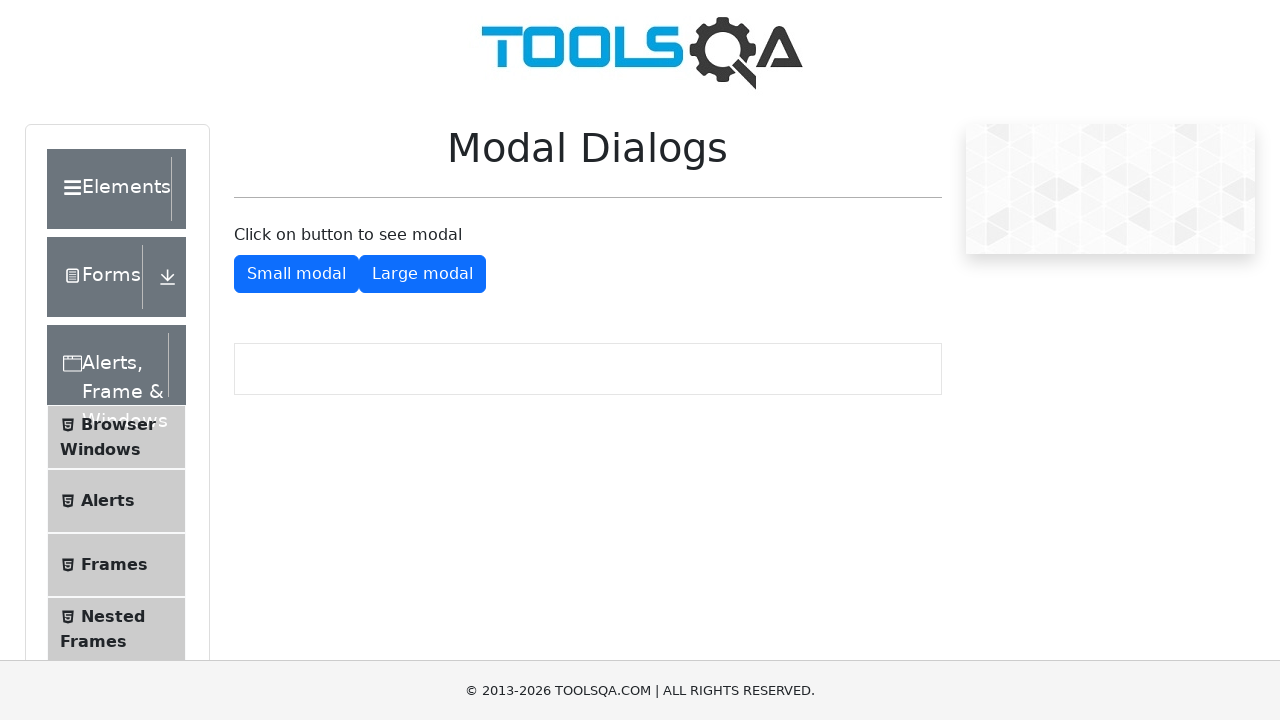

Waited for small modal to close
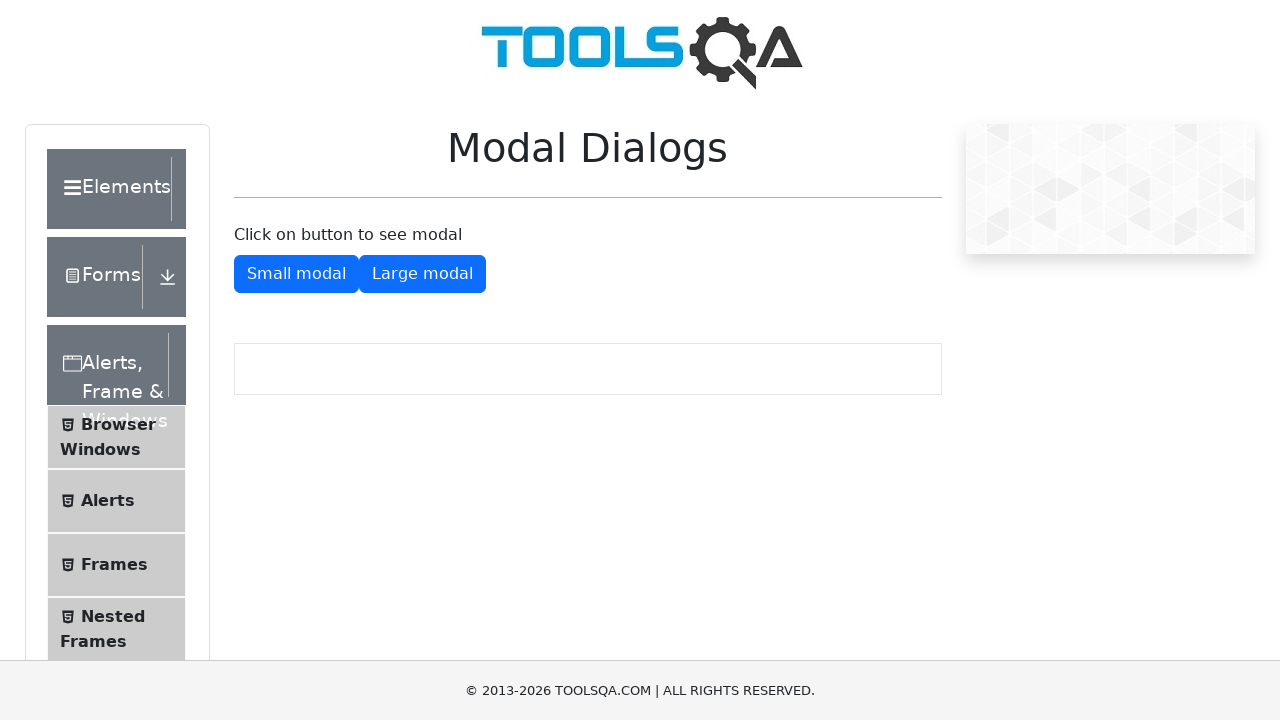

Clicked button to open large modal at (422, 274) on #showLargeModal
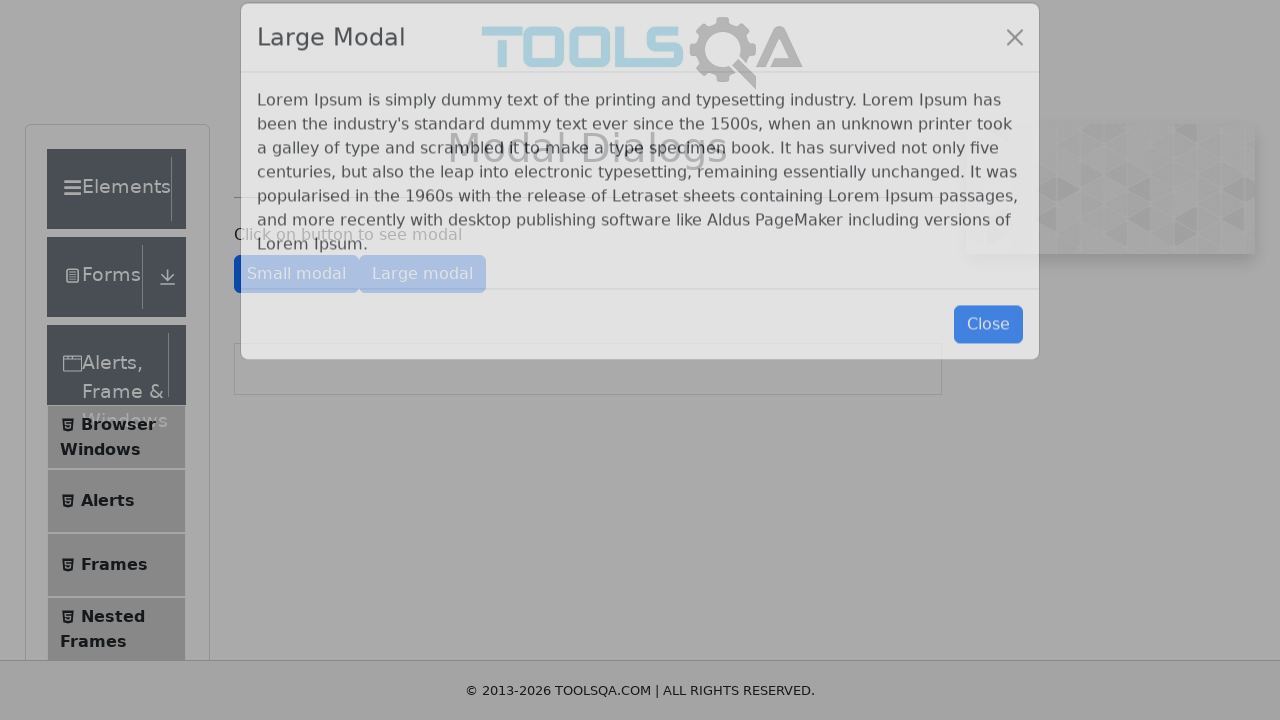

Large modal dialog appeared and is visible
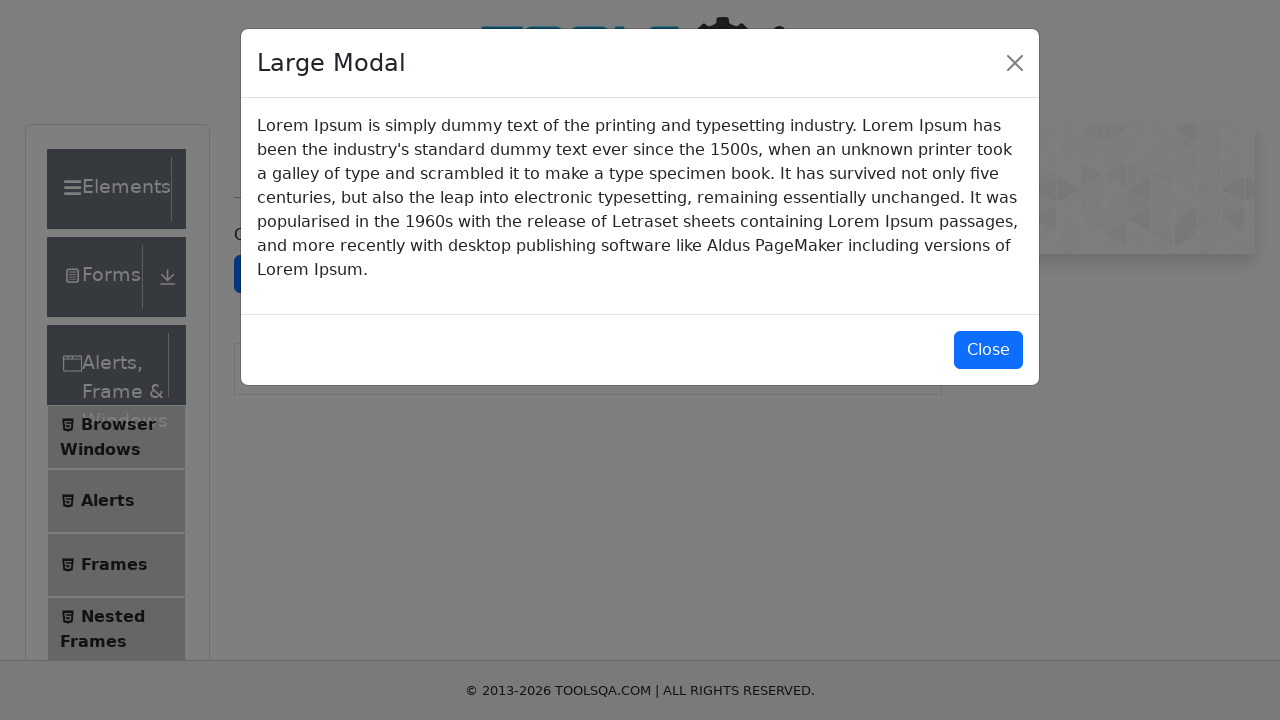

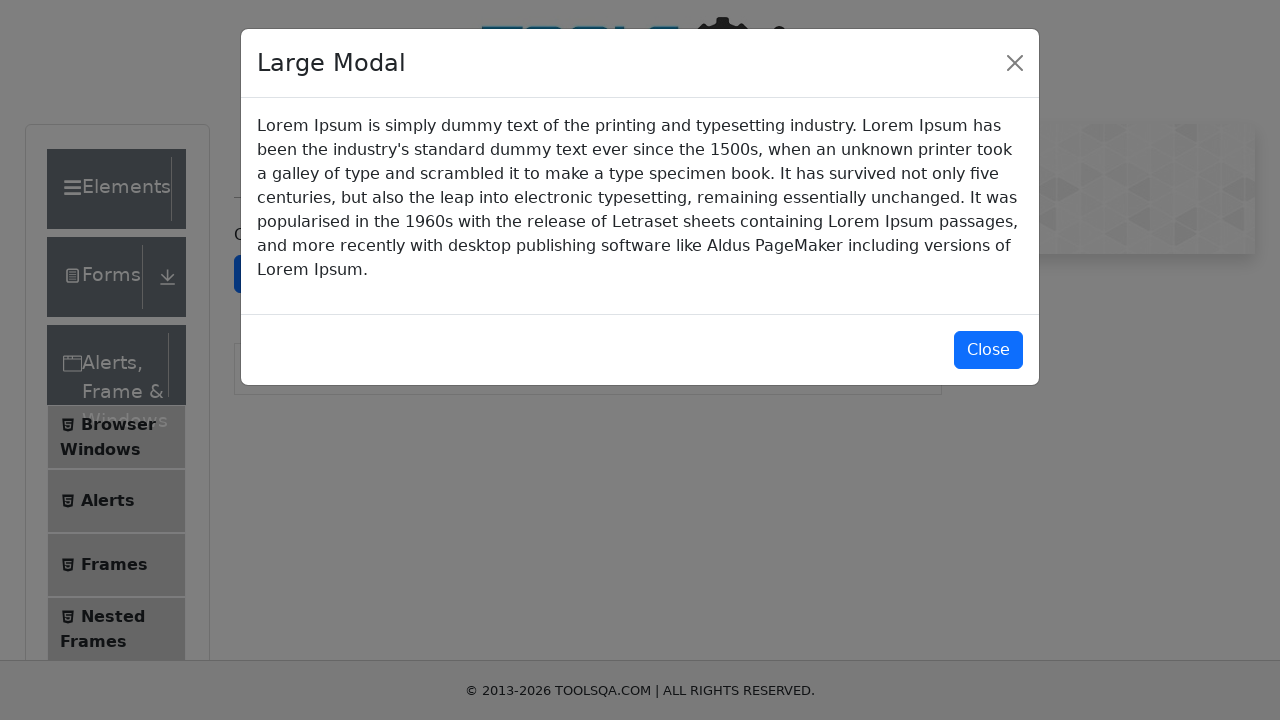